Tests the AngularJS homepage name input feature by entering a name and verifying the greeting message updates accordingly

Starting URL: https://angularjs.org/

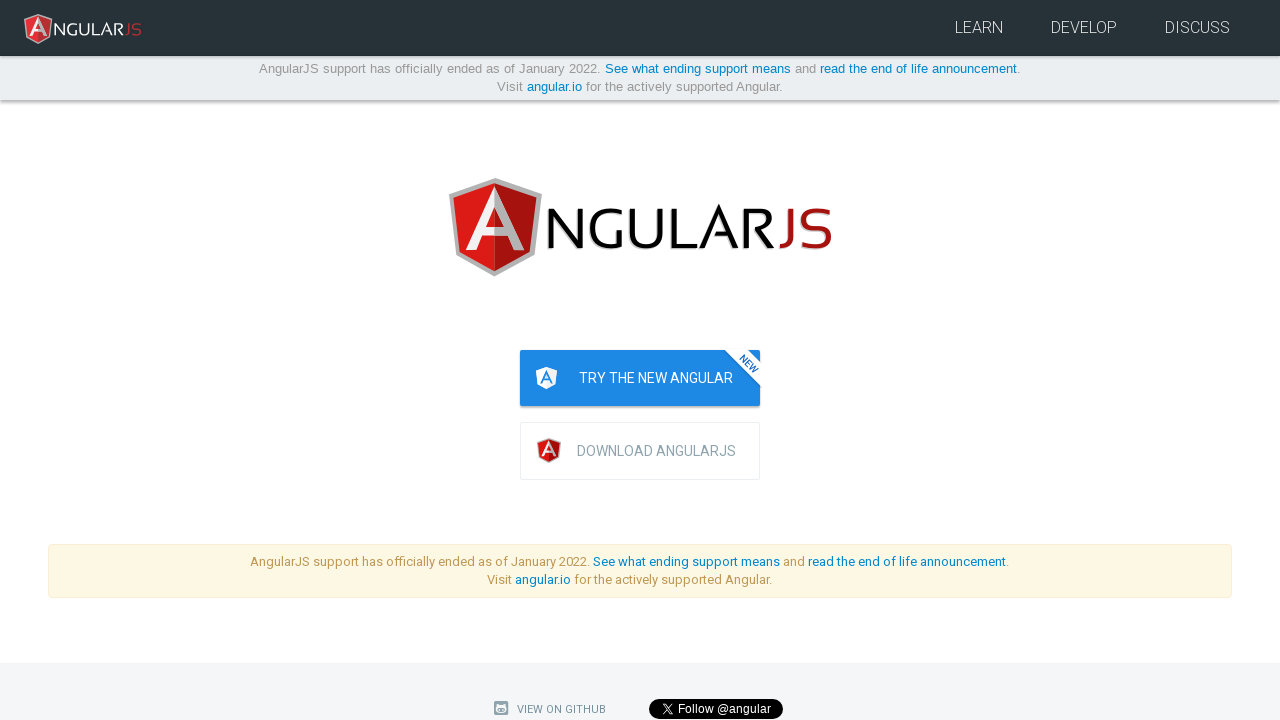

Entered 'Tom' in the name input field on input[ng-model='yourName']
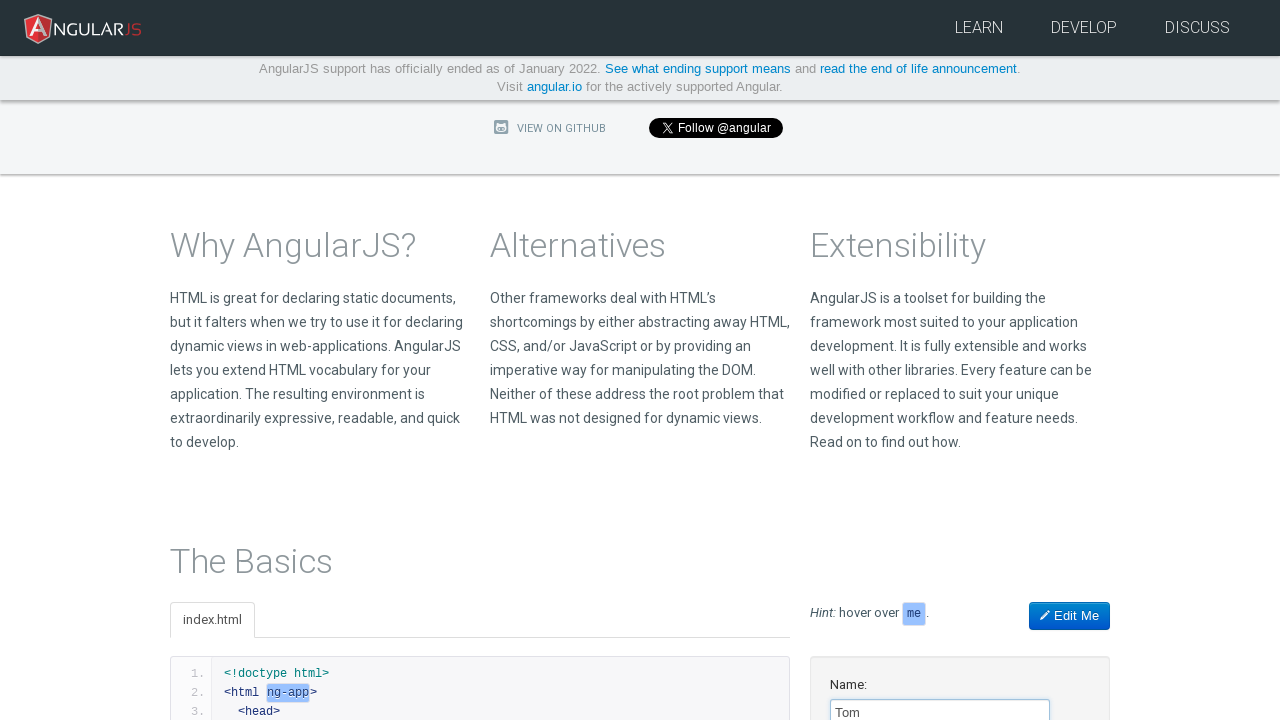

Greeting element with 'Hello' text is now visible
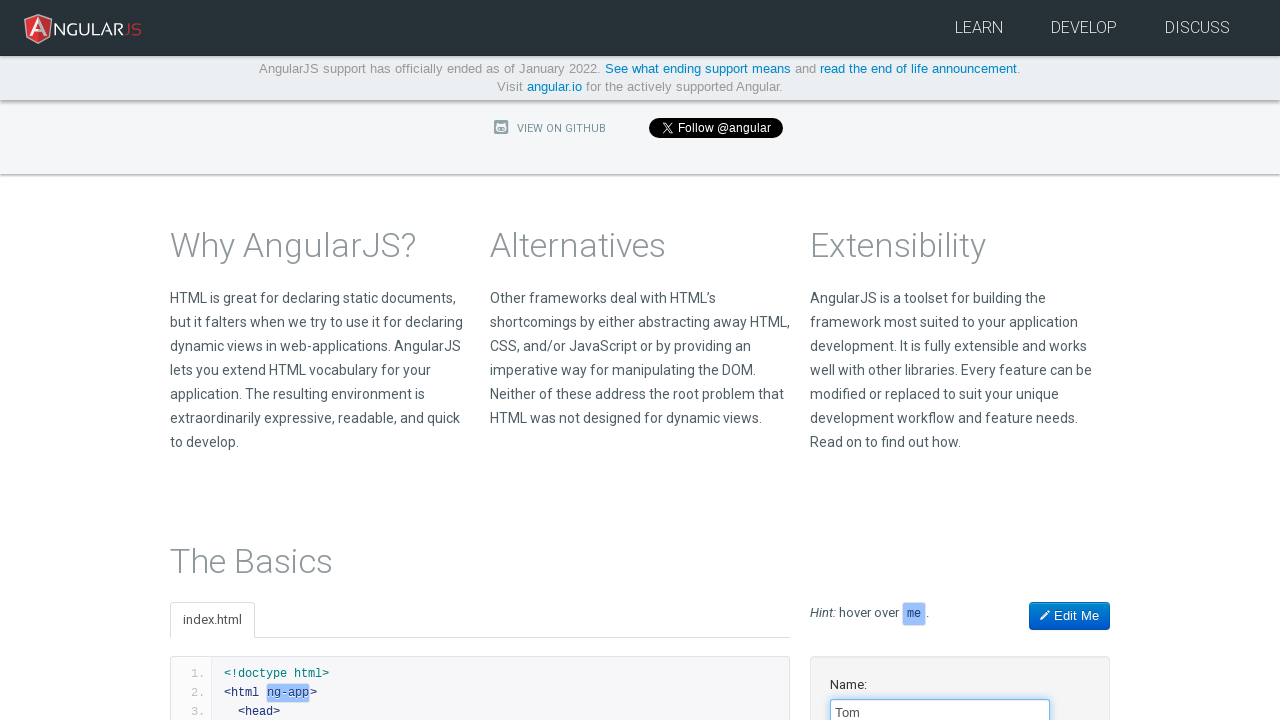

Greeting message 'Hello Tom!' is displayed
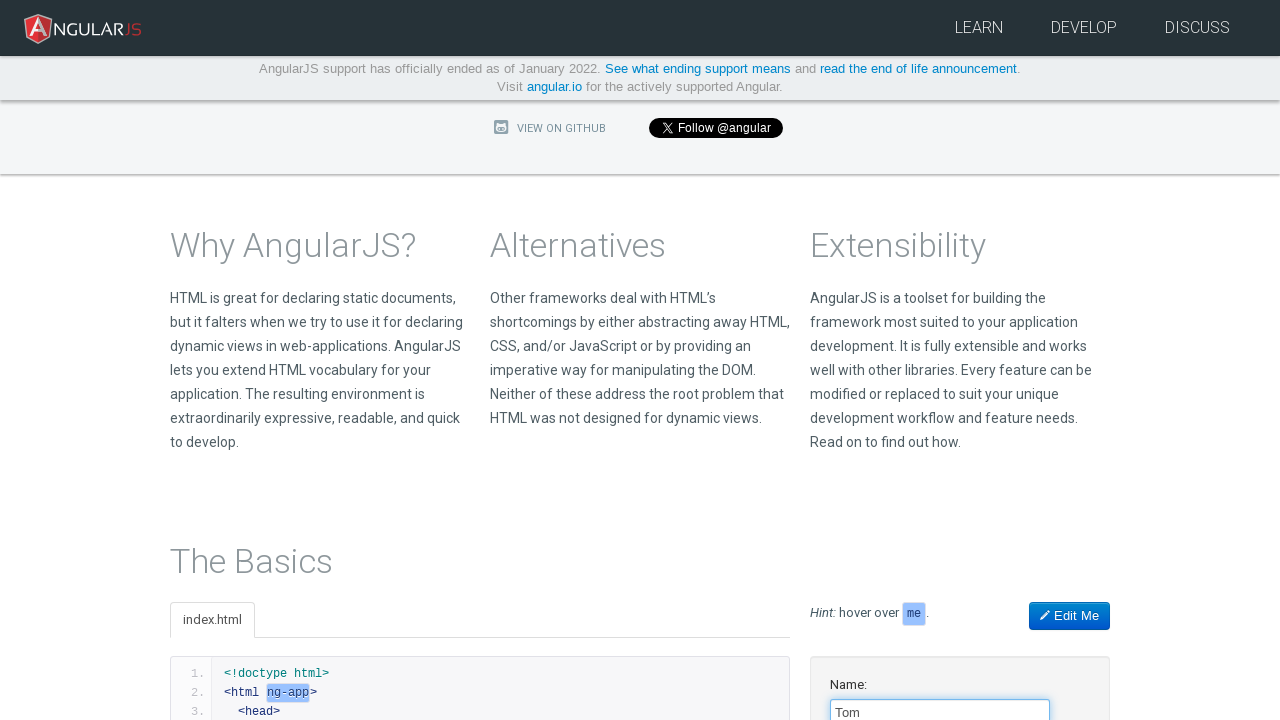

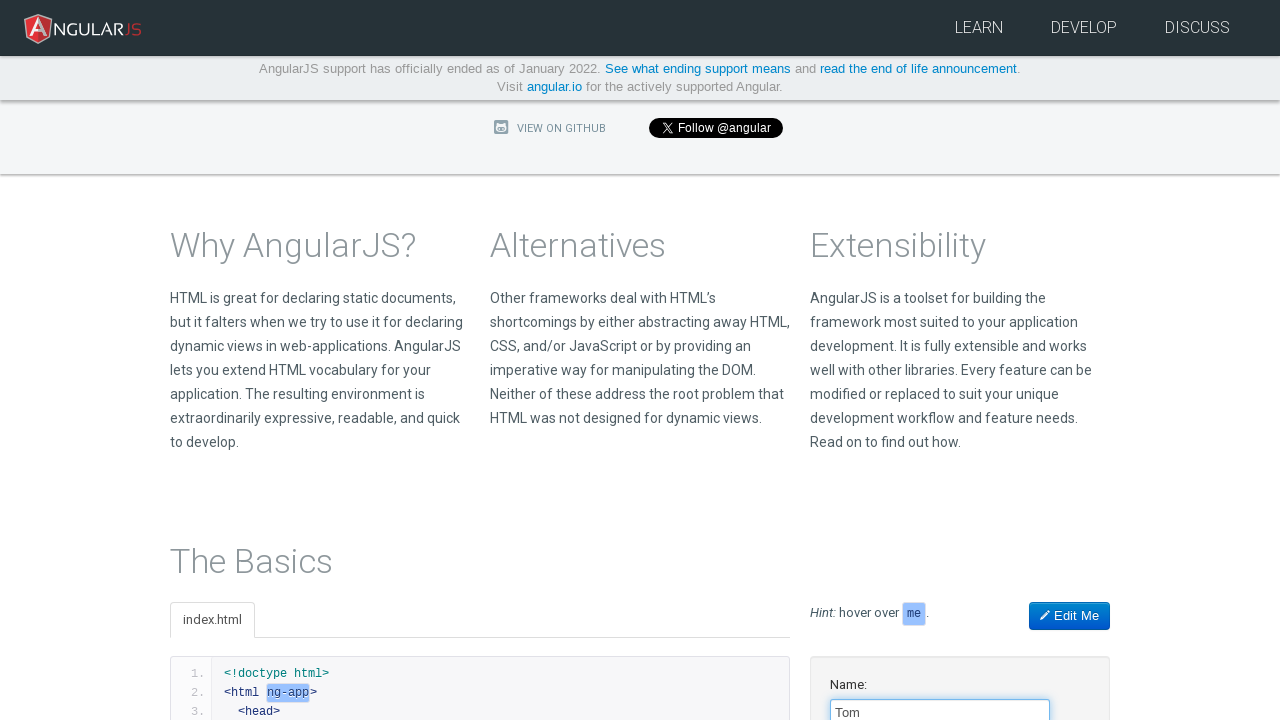